Tests e-commerce cart functionality by browsing products and adding specific items (Cucumber, Brocolli, Beetroot) to the shopping cart.

Starting URL: https://rahulshettyacademy.com/seleniumPractise/

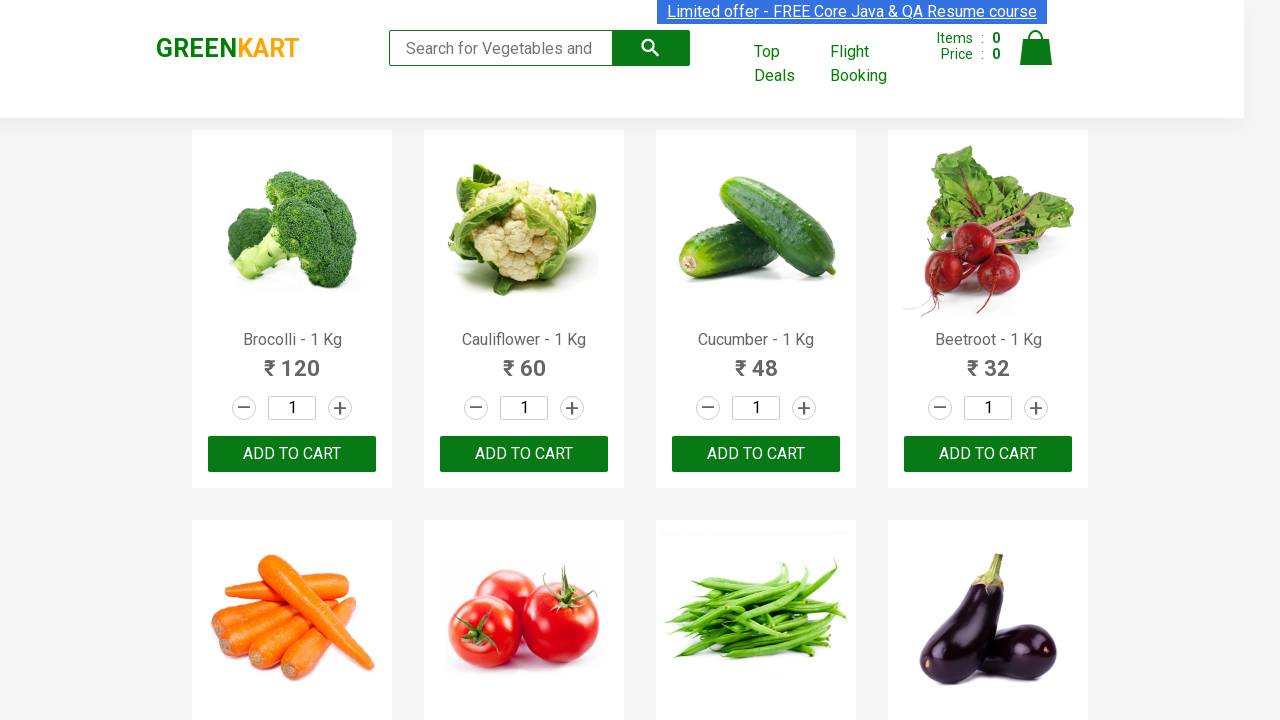

Navigated to e-commerce practice site
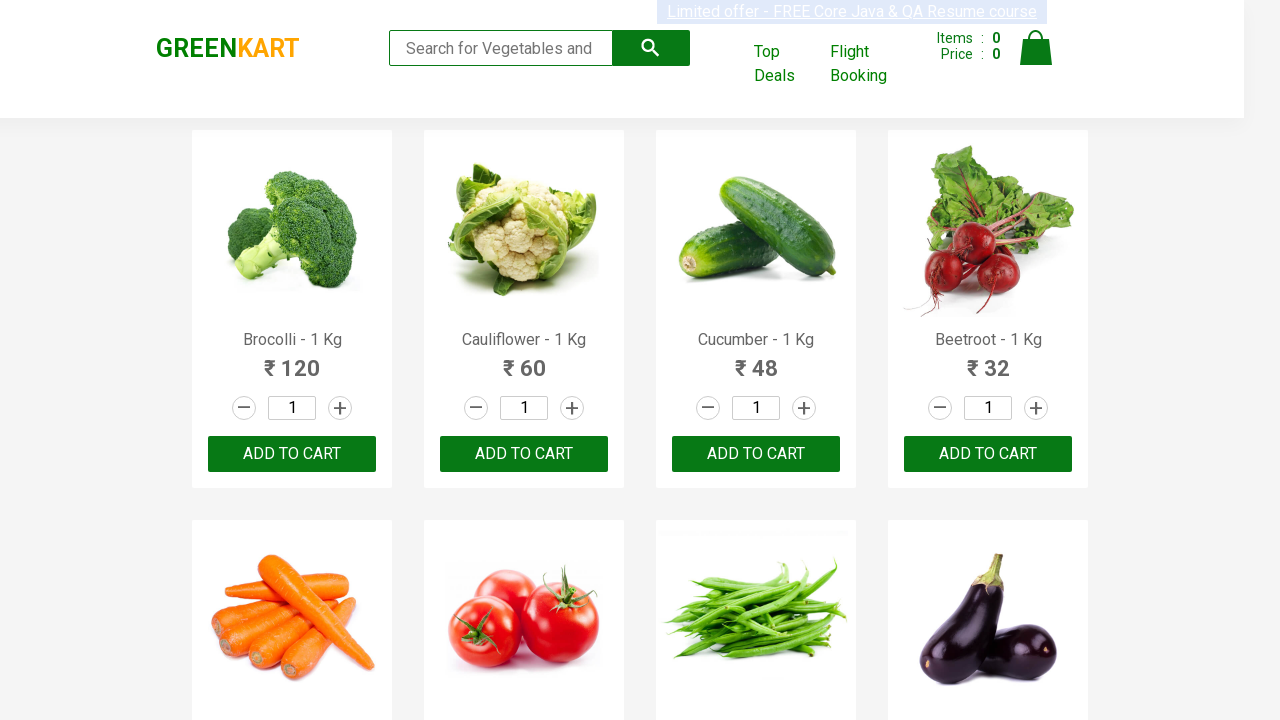

Product list loaded - product names visible
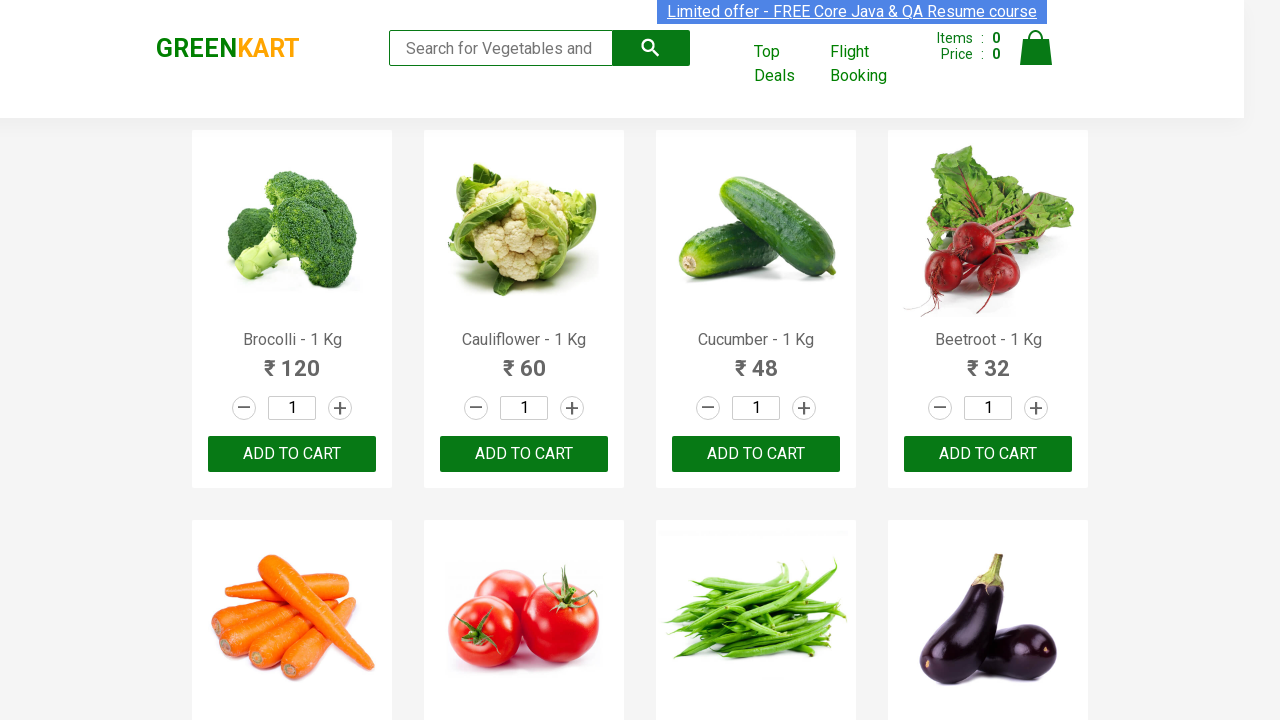

Retrieved all product elements - found 30 products
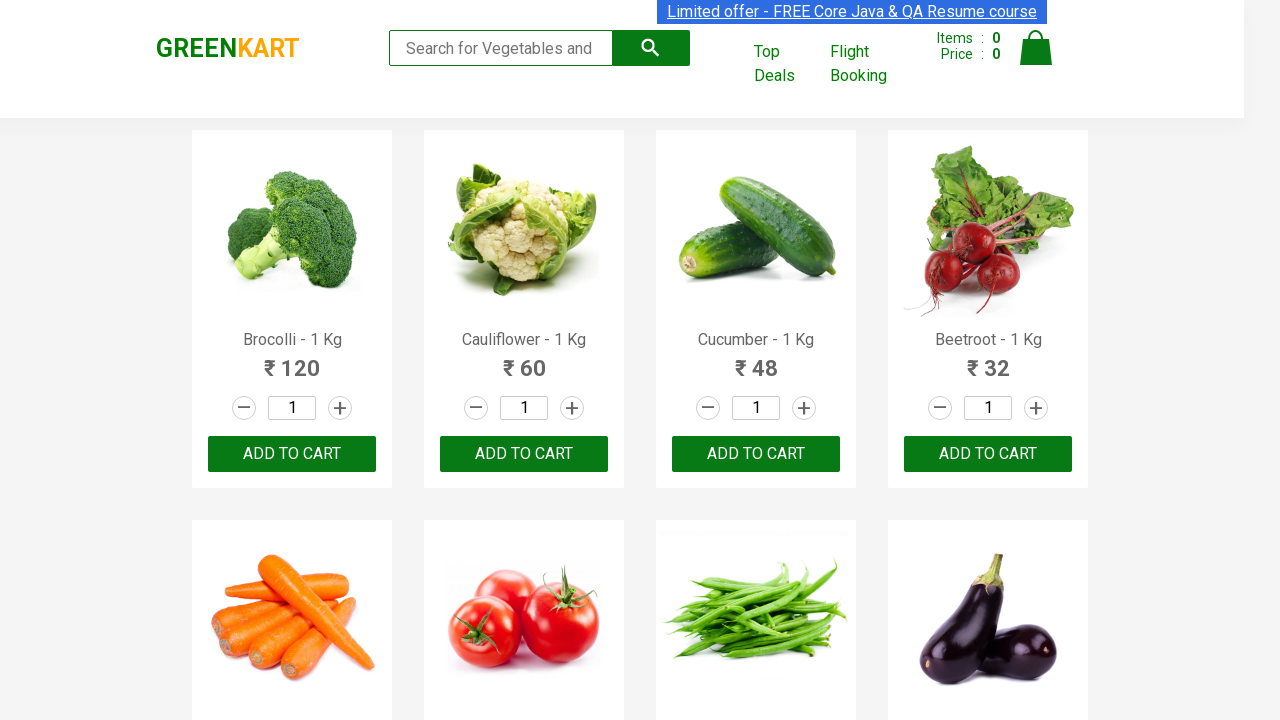

Added 'Brocolli' to cart at (292, 454) on div.product-action button >> nth=0
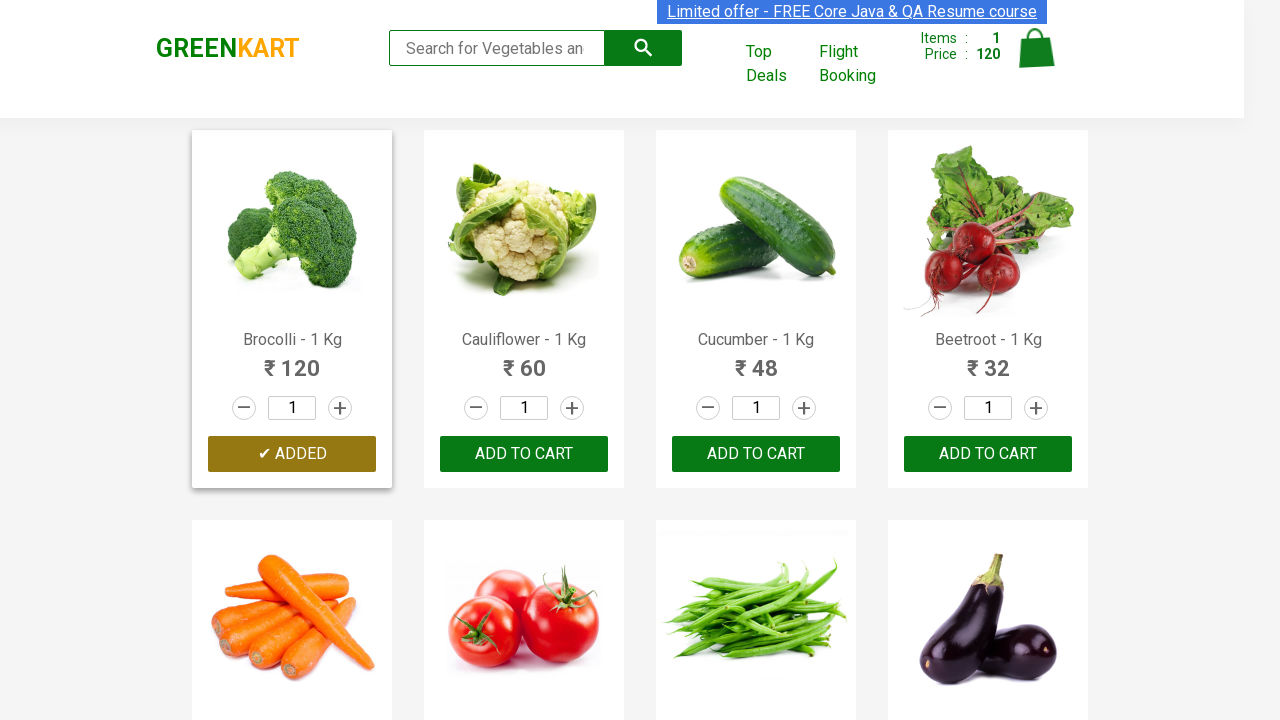

Added 'Cucumber' to cart at (756, 454) on div.product-action button >> nth=2
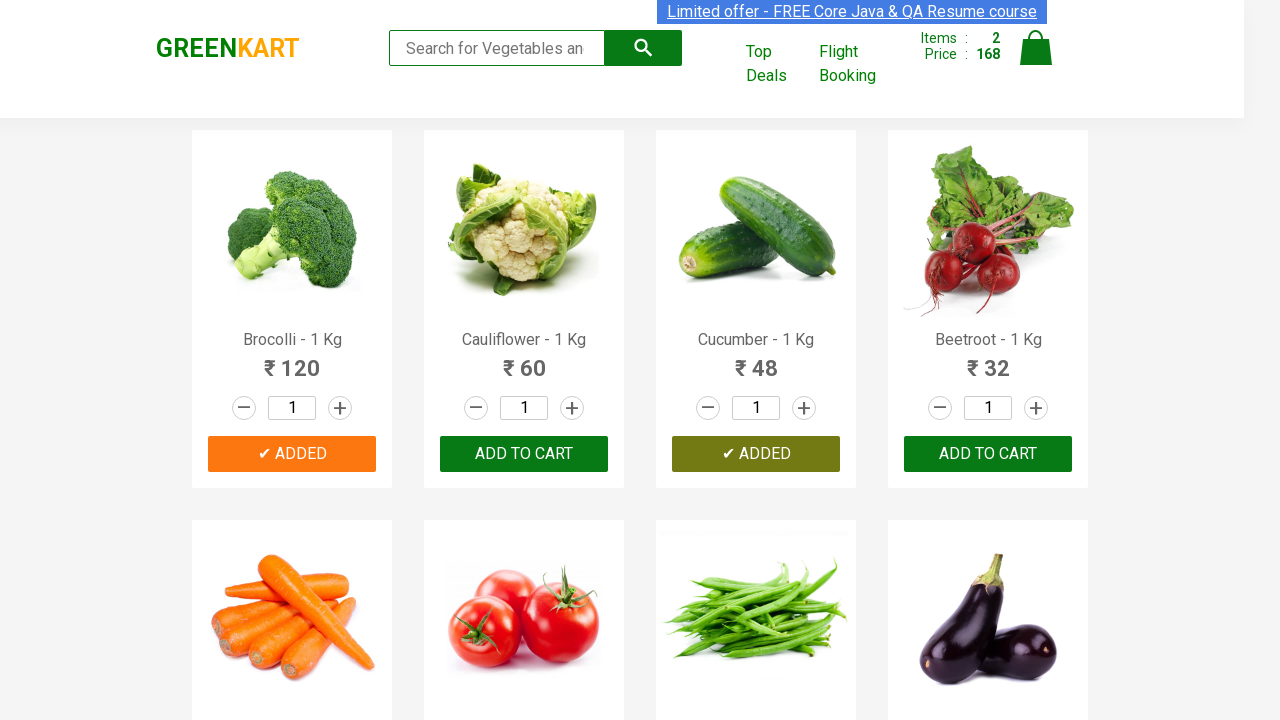

Added 'Beetroot' to cart at (988, 454) on div.product-action button >> nth=3
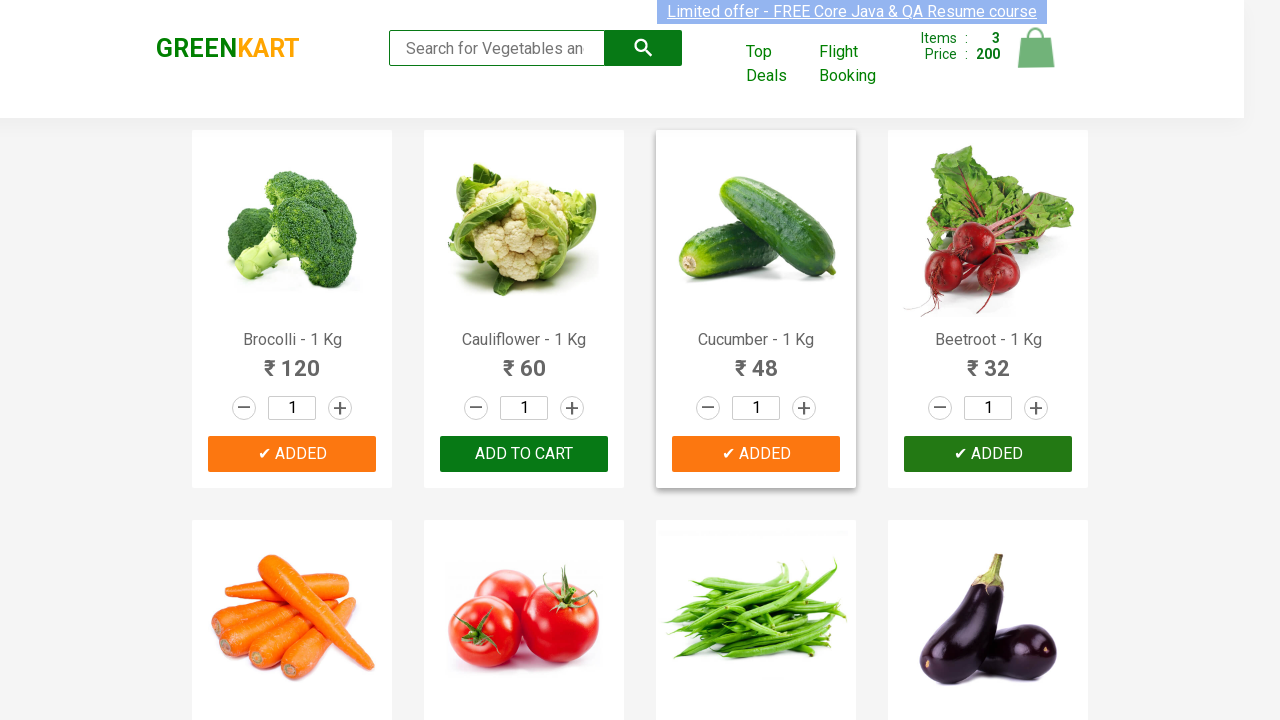

Successfully added 3 target products to cart (Cucumber, Brocolli, Beetroot)
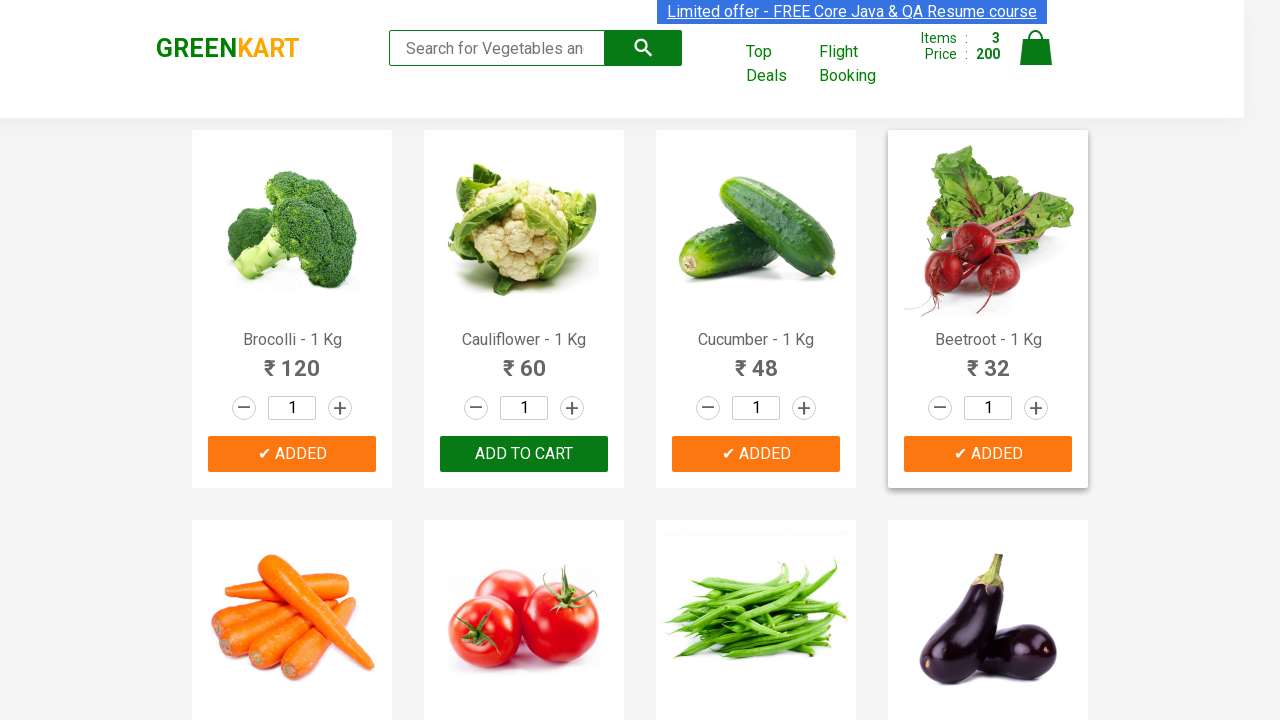

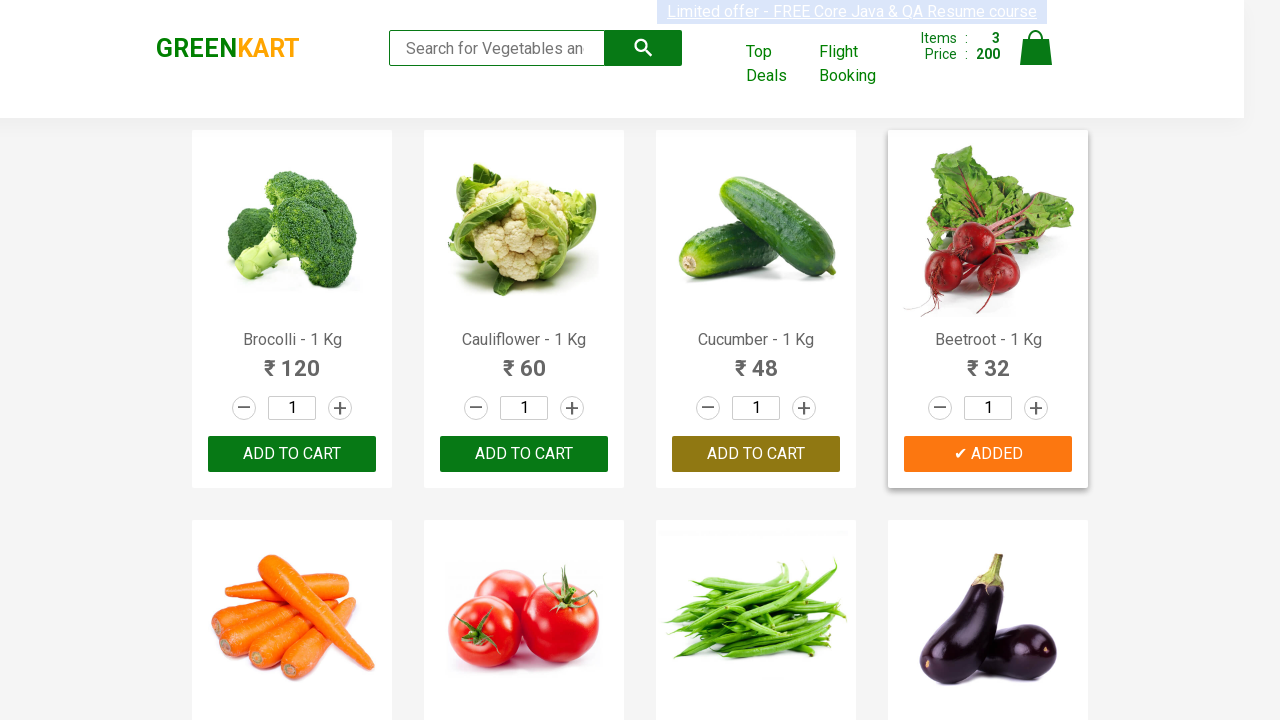